Navigates to the Asheville NC government map application and verifies the page loads successfully

Starting URL: https://avlmap.ashevillenc.gov/

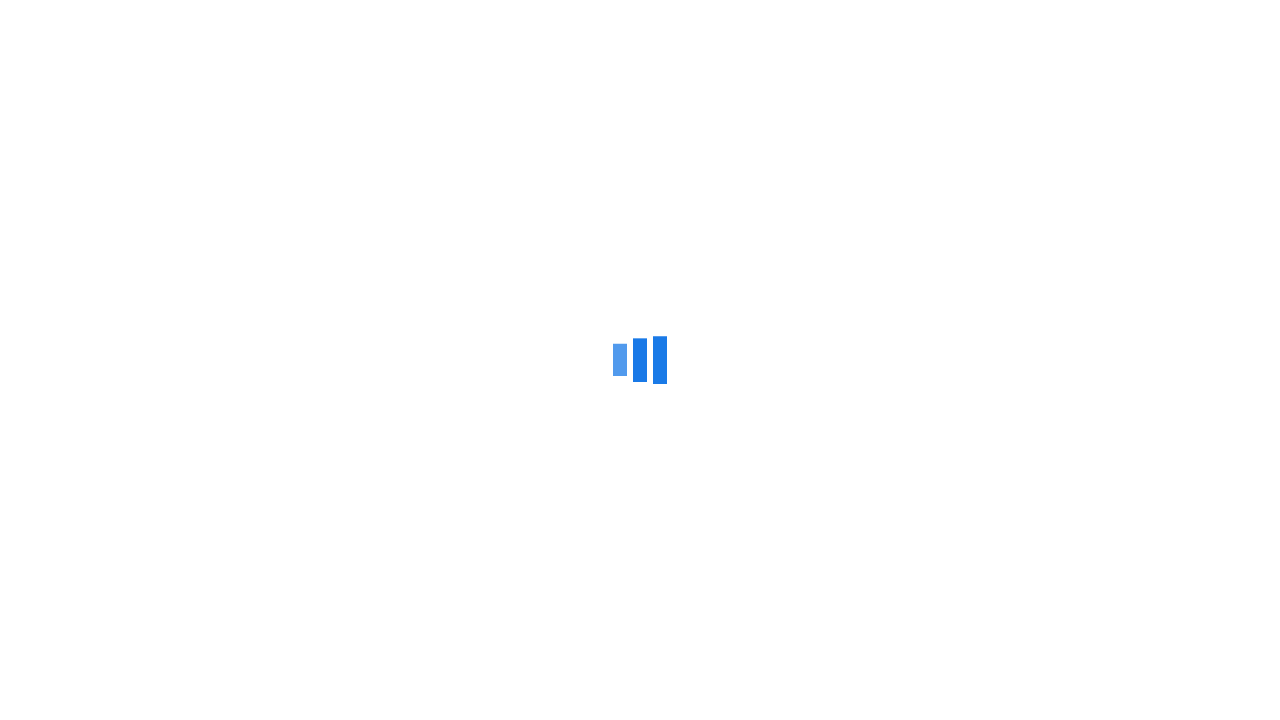

Waited for page to reach networkidle state - Asheville NC government map application fully loaded
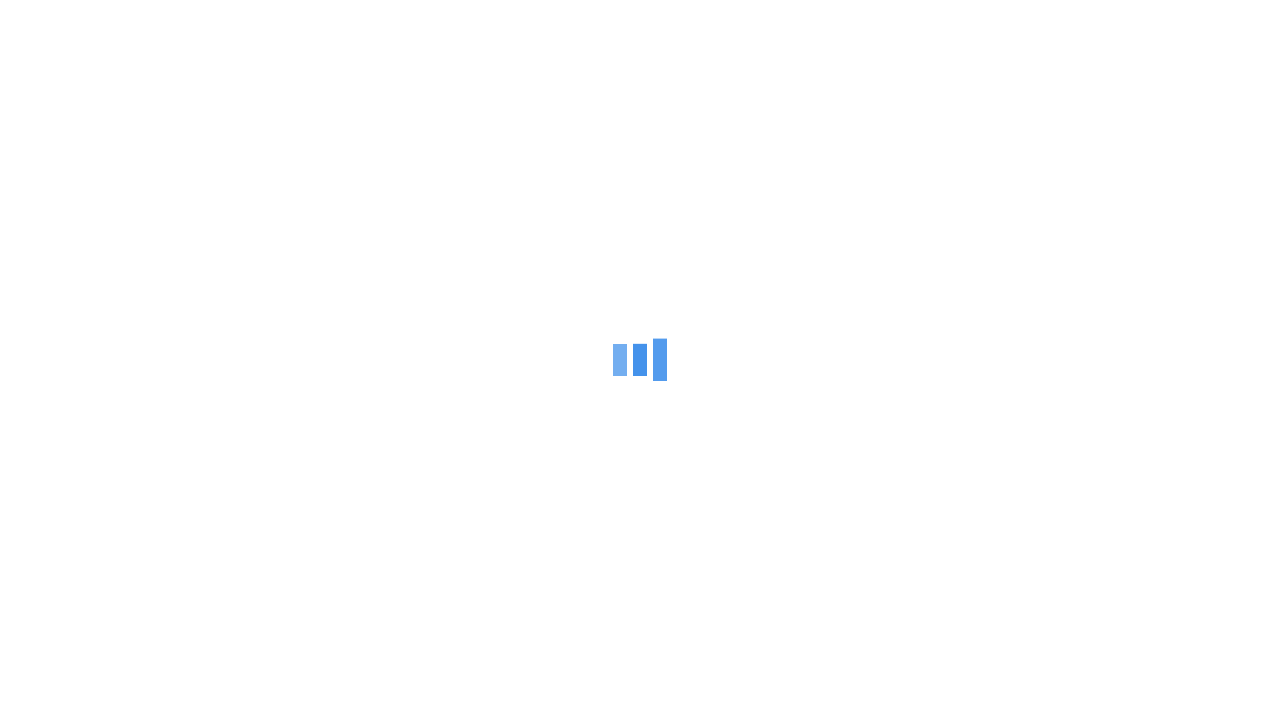

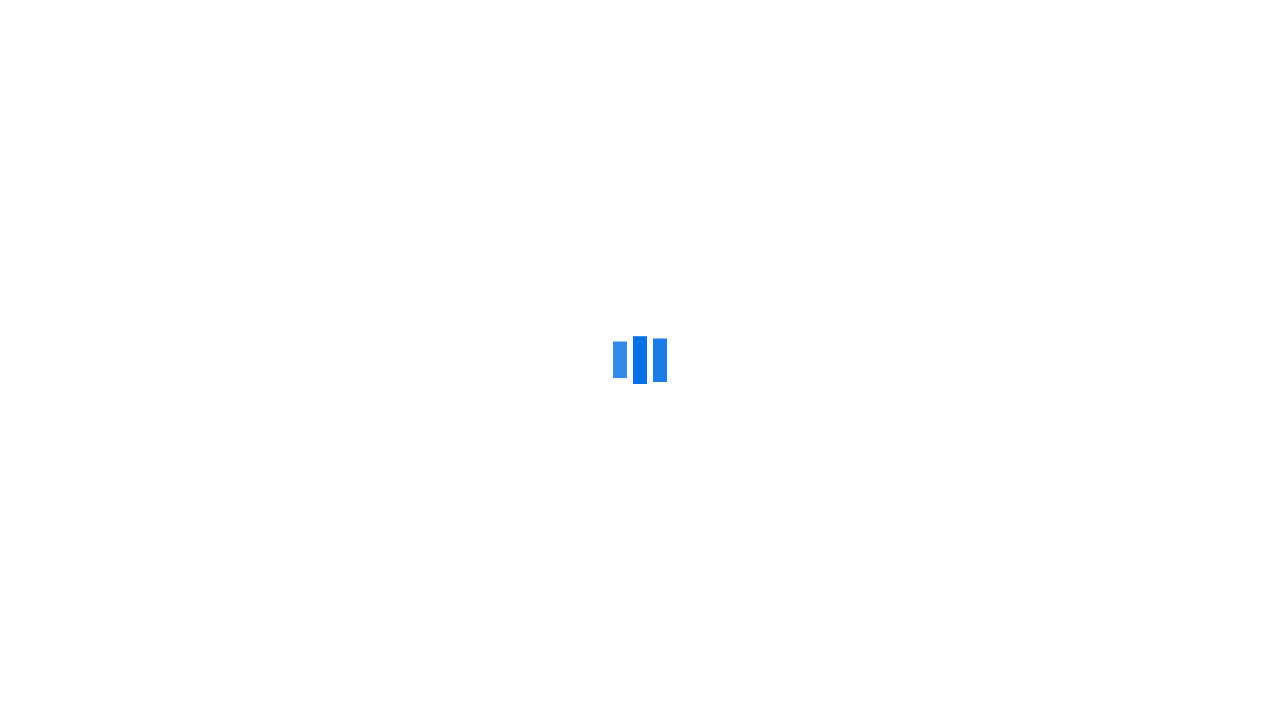